Tests submitting a feedback form by filling all required fields and clicking the submit button, then verifying the submission was successful

Starting URL: http://zero.webappsecurity.com/index.html

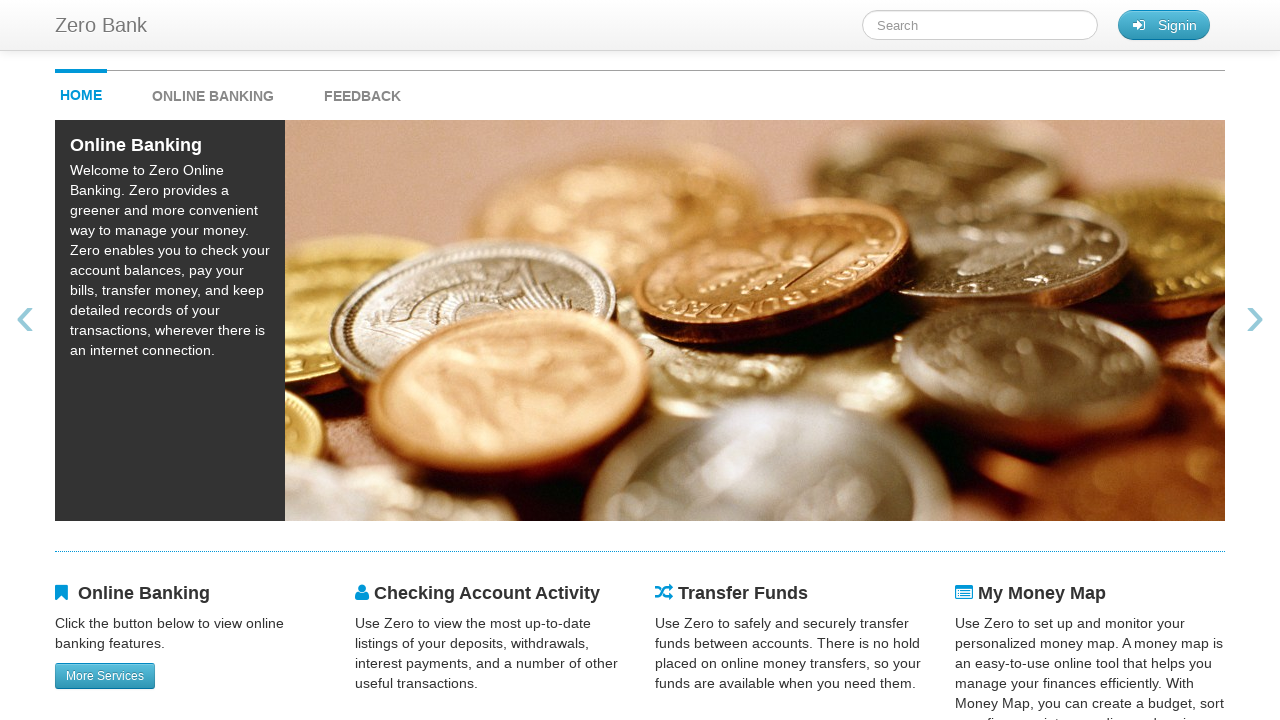

Clicked feedback link to navigate to feedback form at (362, 91) on #feedback
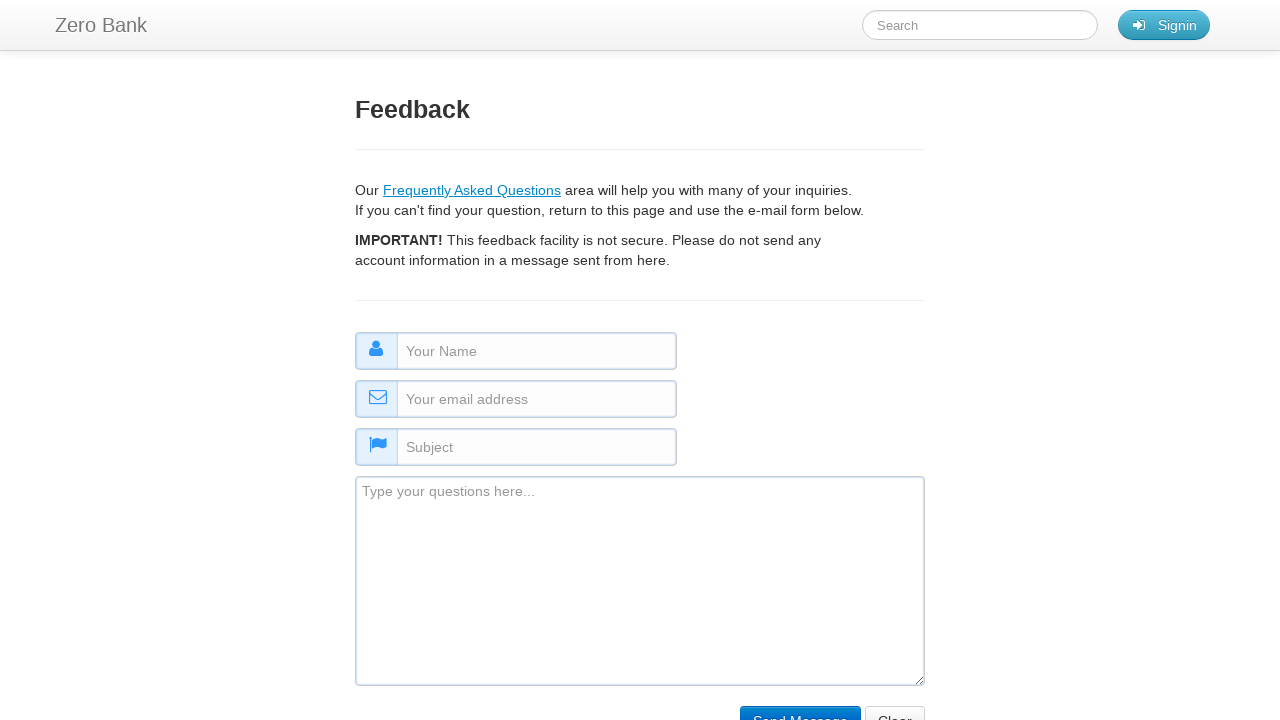

Filled name field with 'Sarah Miller' on #name
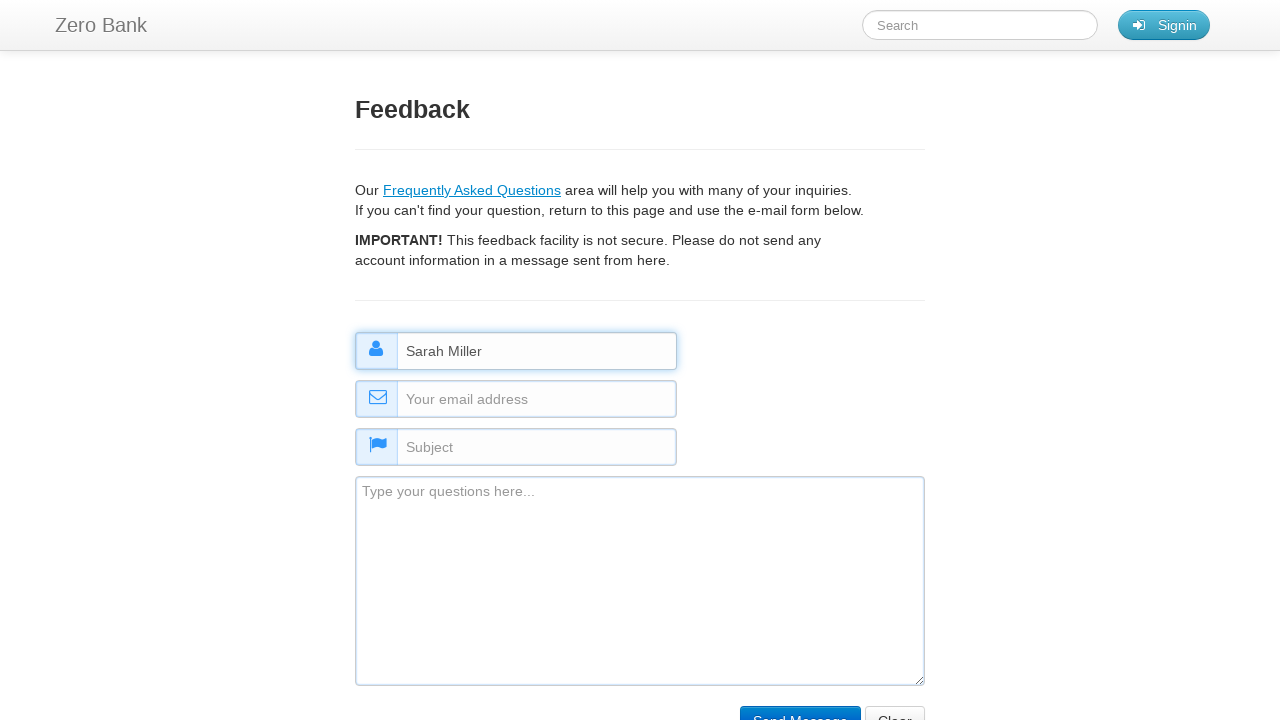

Filled email field with 'sarah.miller@example.org' on #email
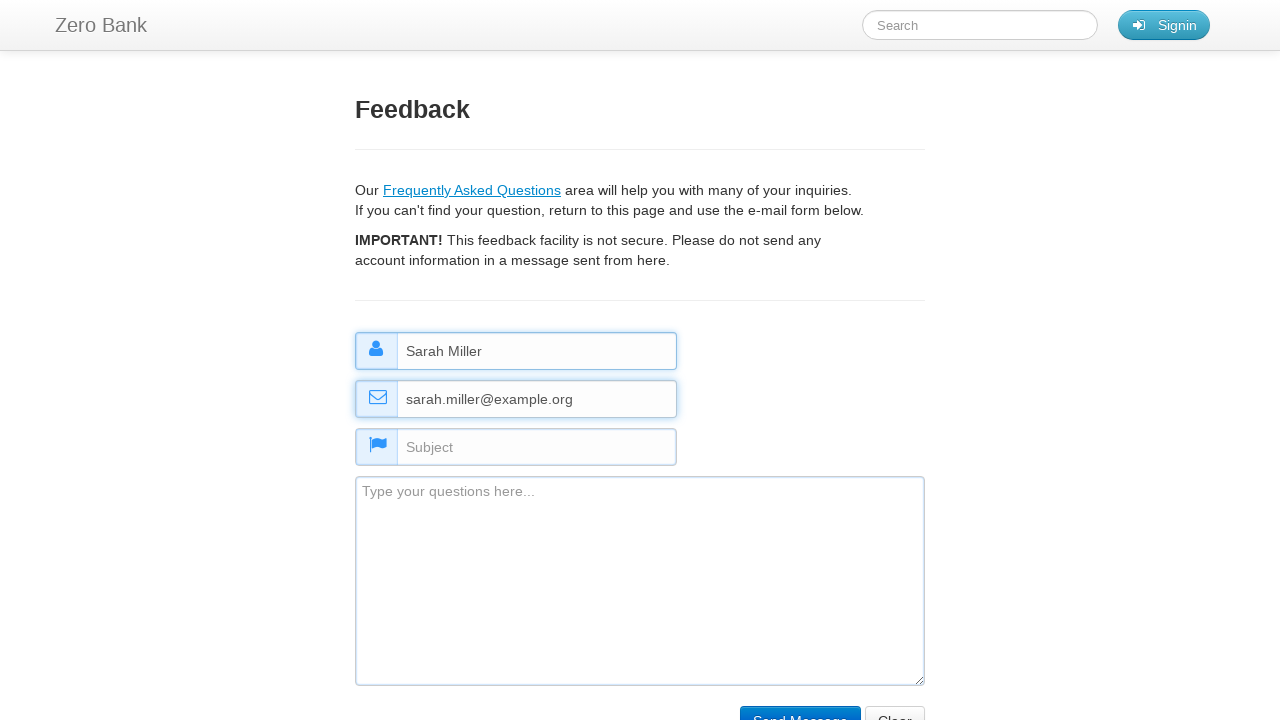

Filled subject field with 'General Feedback' on #subject
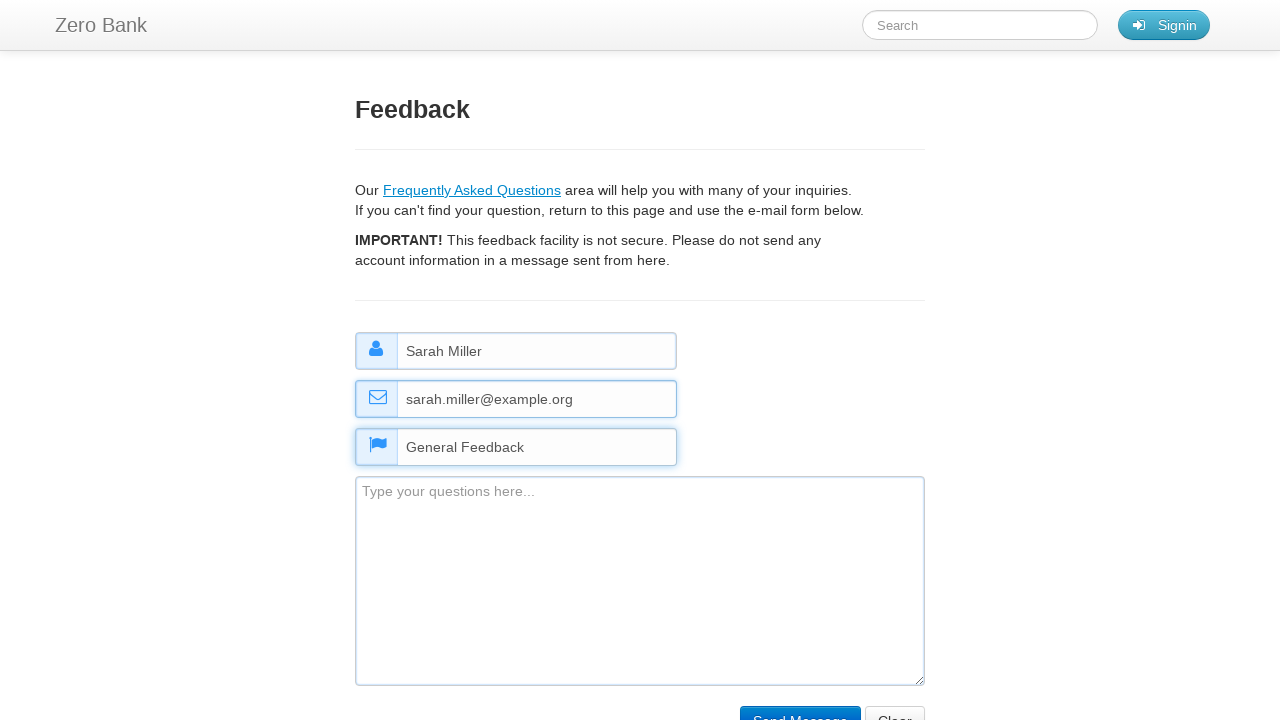

Filled comment field with feedback message on #comment
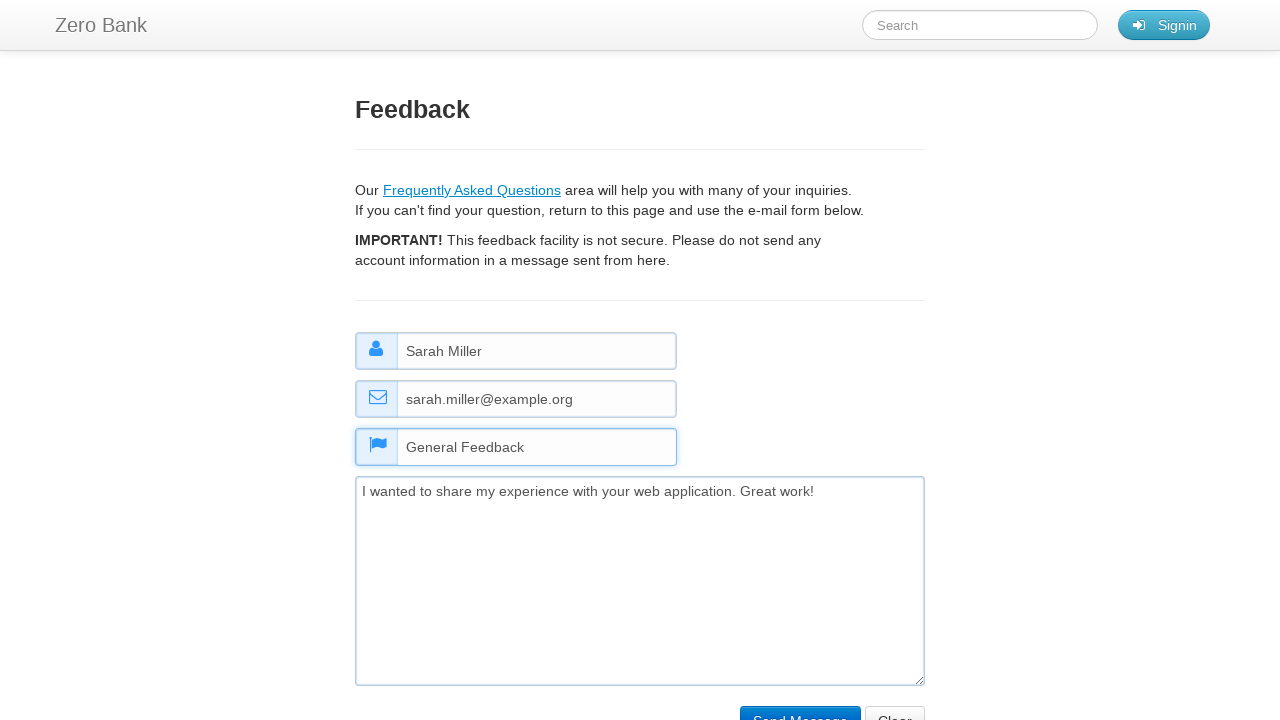

Clicked submit button to submit feedback form at (800, 705) on input[type='submit']
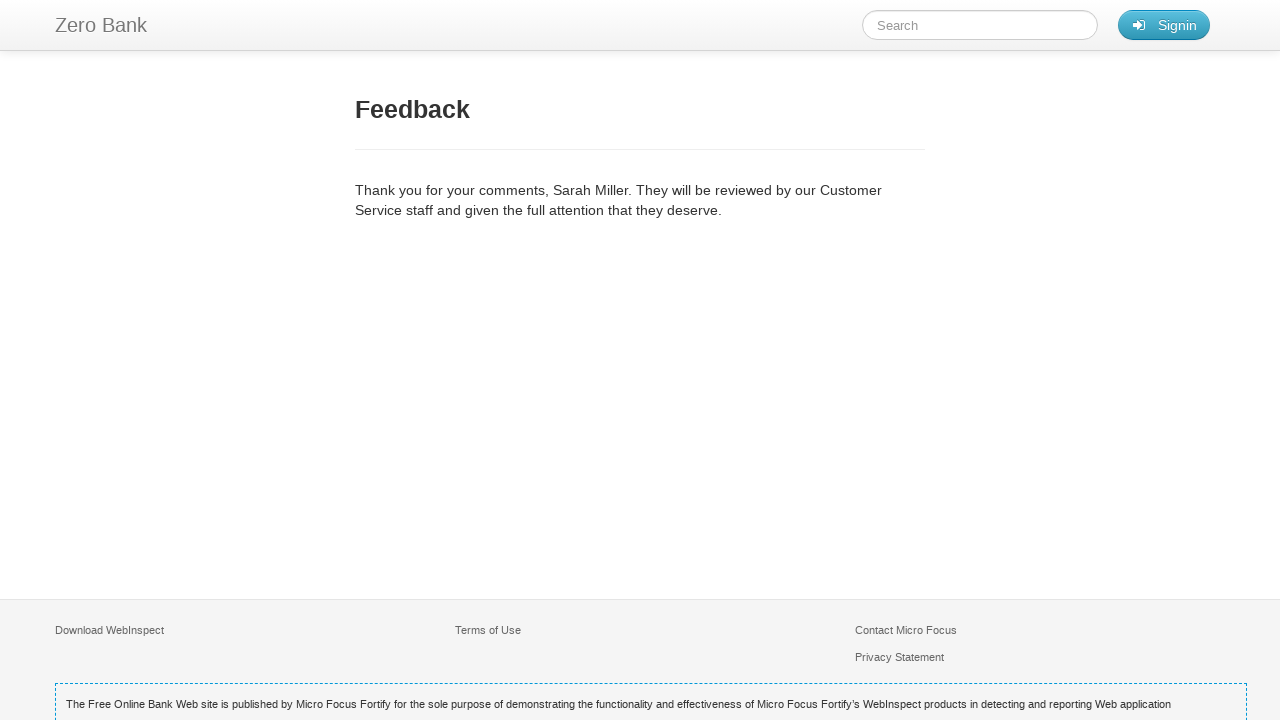

Feedback form submission successful - confirmation page loaded
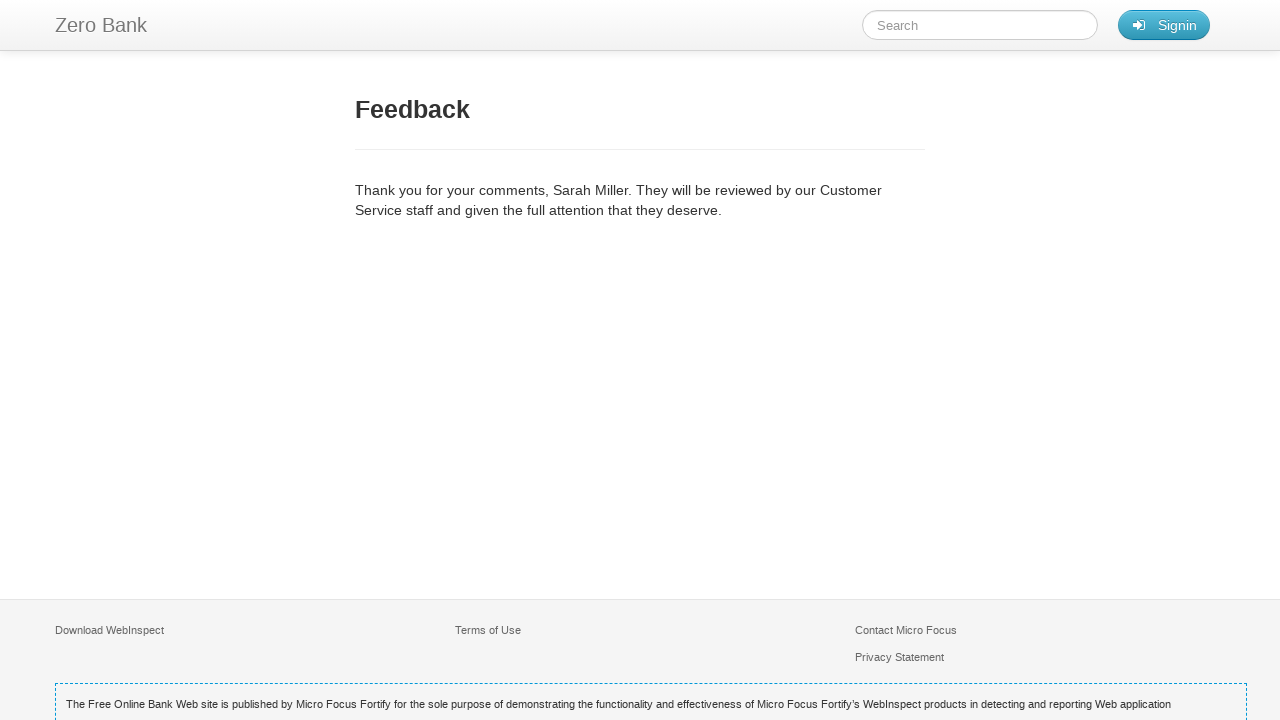

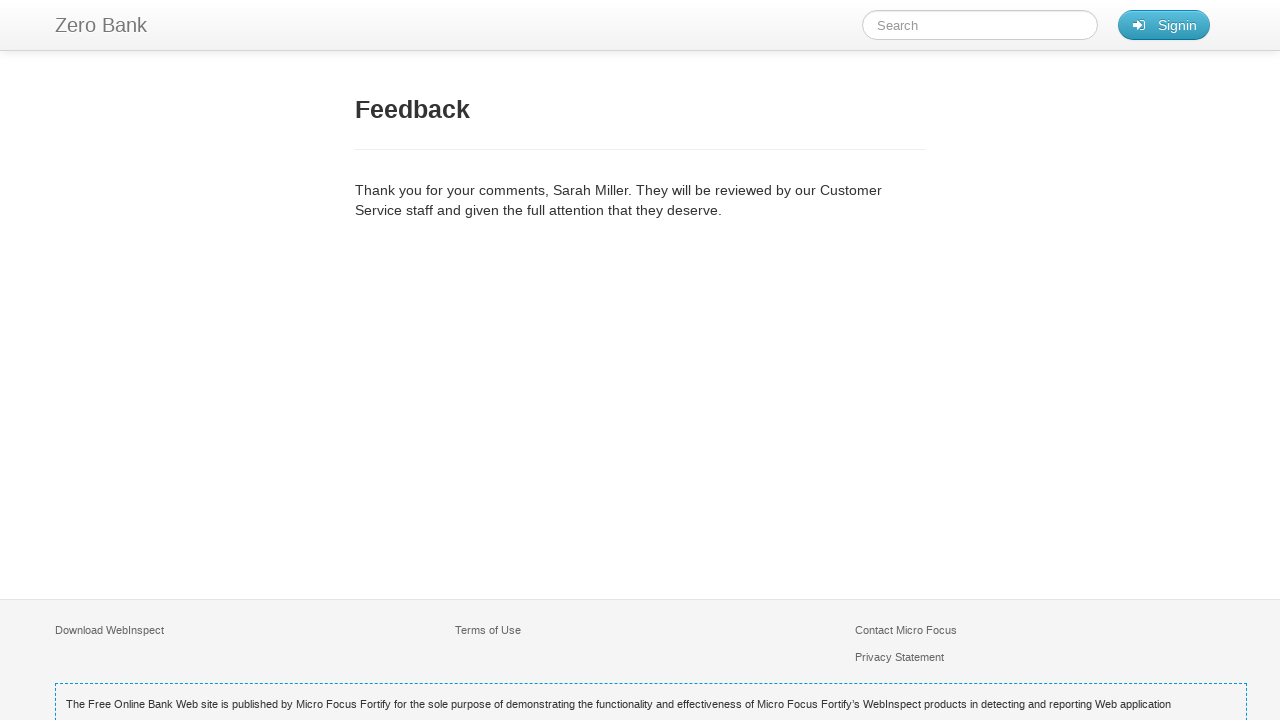